Clicks the "Create account" button on the Gmail page by finding the element with matching text

Starting URL: https://gmail.com

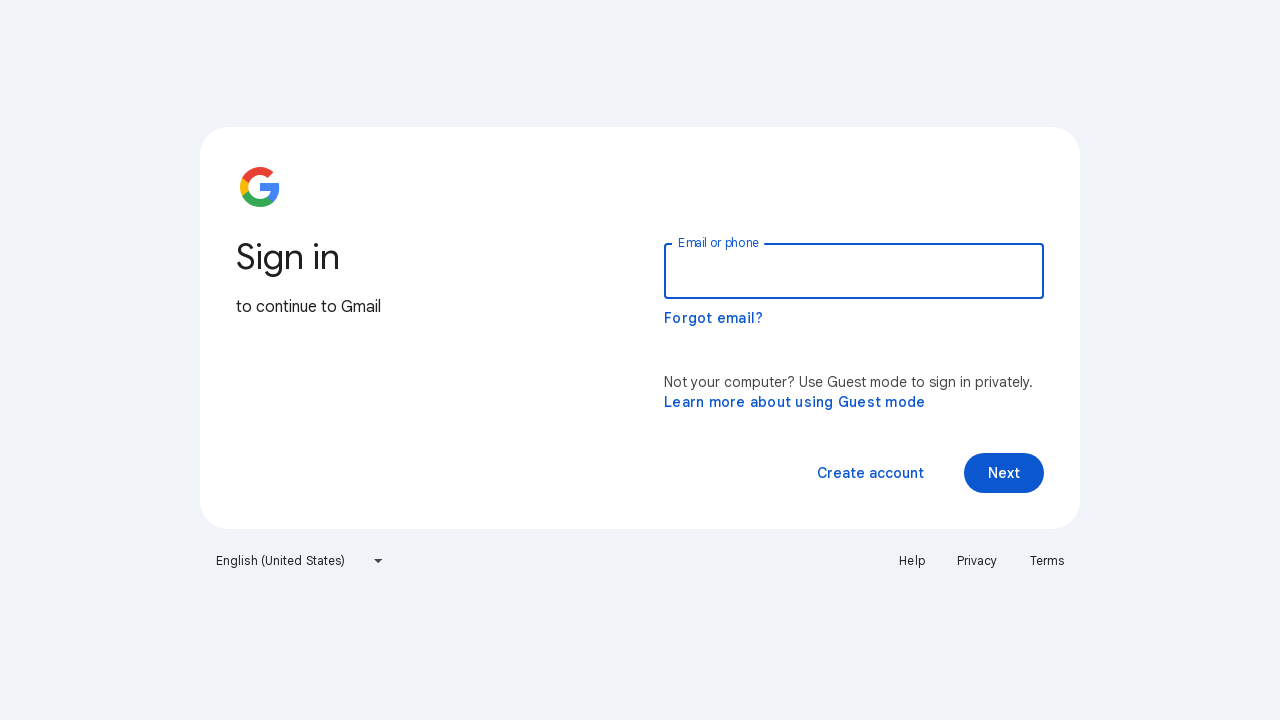

Gmail page loaded (domcontentloaded state)
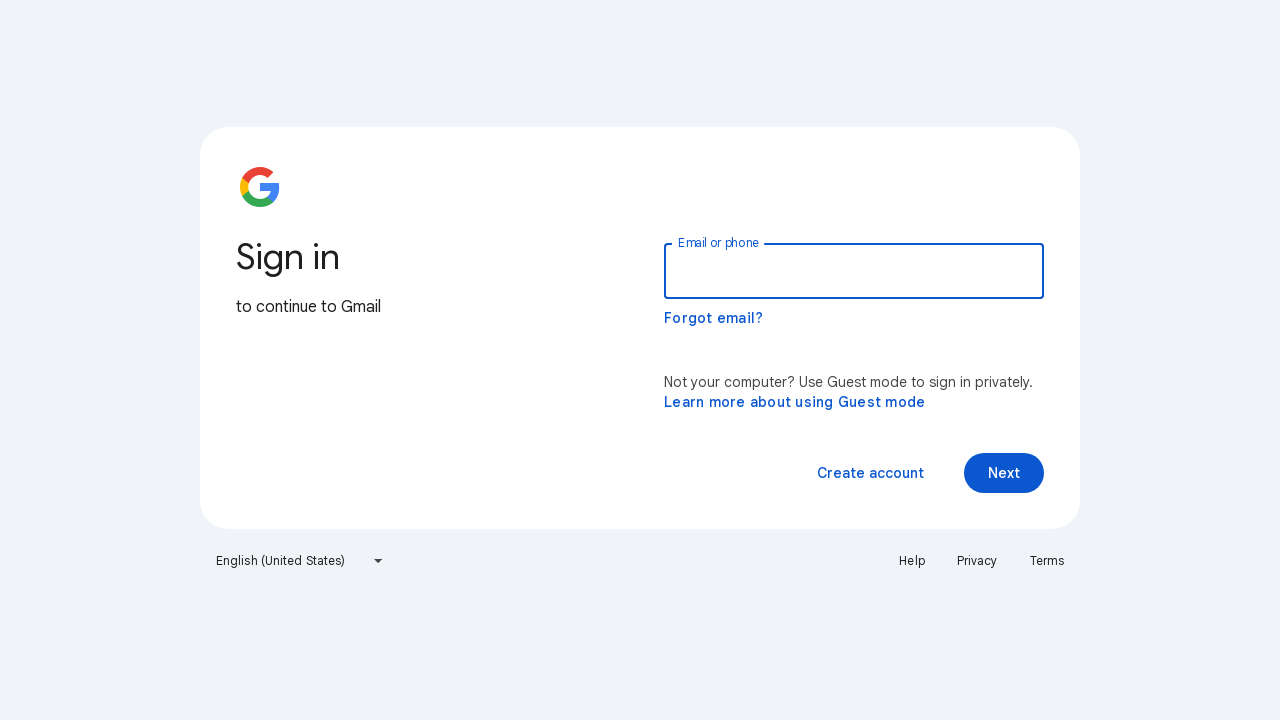

Clicked the 'Create account' button at (870, 473) on text=Create account
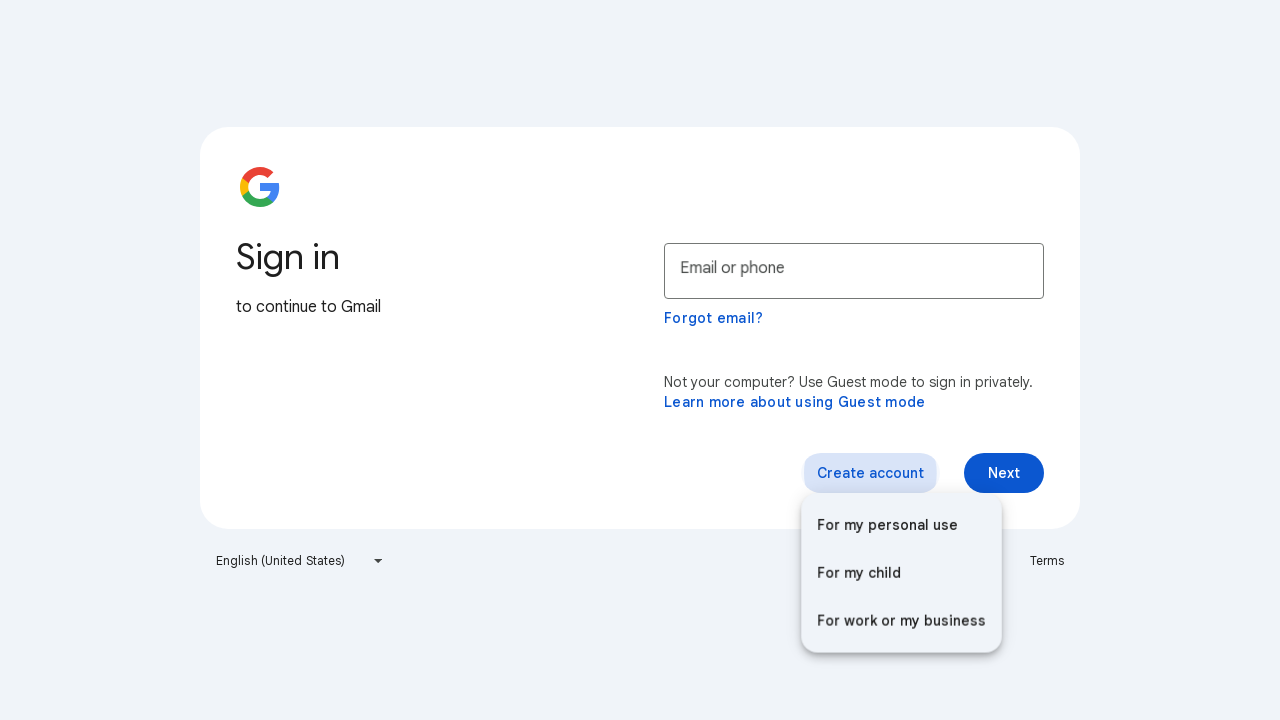

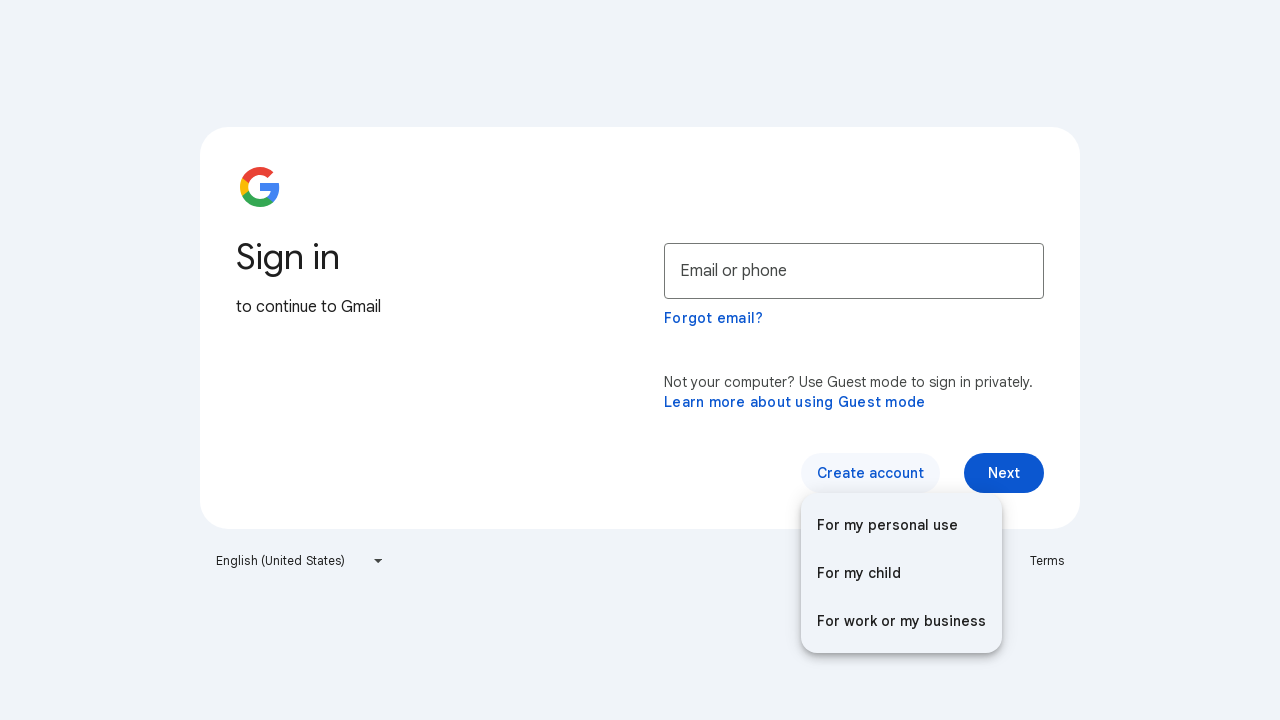